Tests that a todo item is removed when edited to an empty string

Starting URL: https://demo.playwright.dev/todomvc

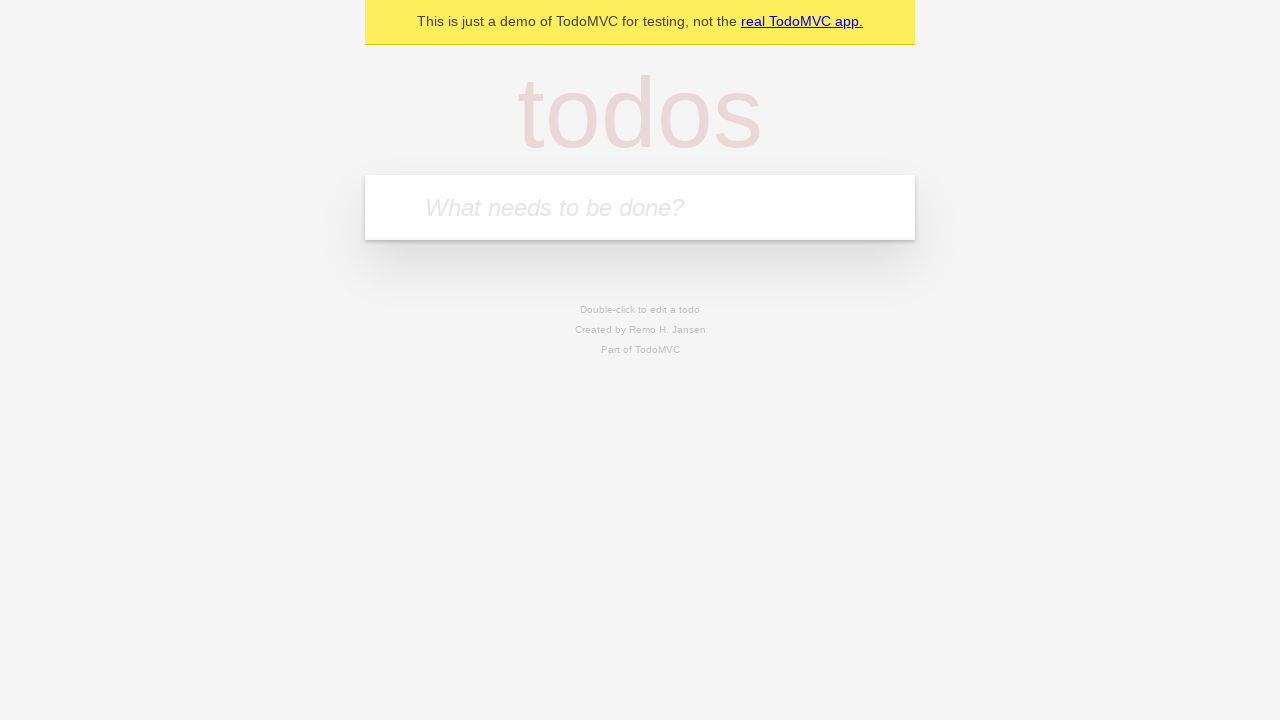

Filled todo input with 'buy some cheese' on internal:attr=[placeholder="What needs to be done?"i]
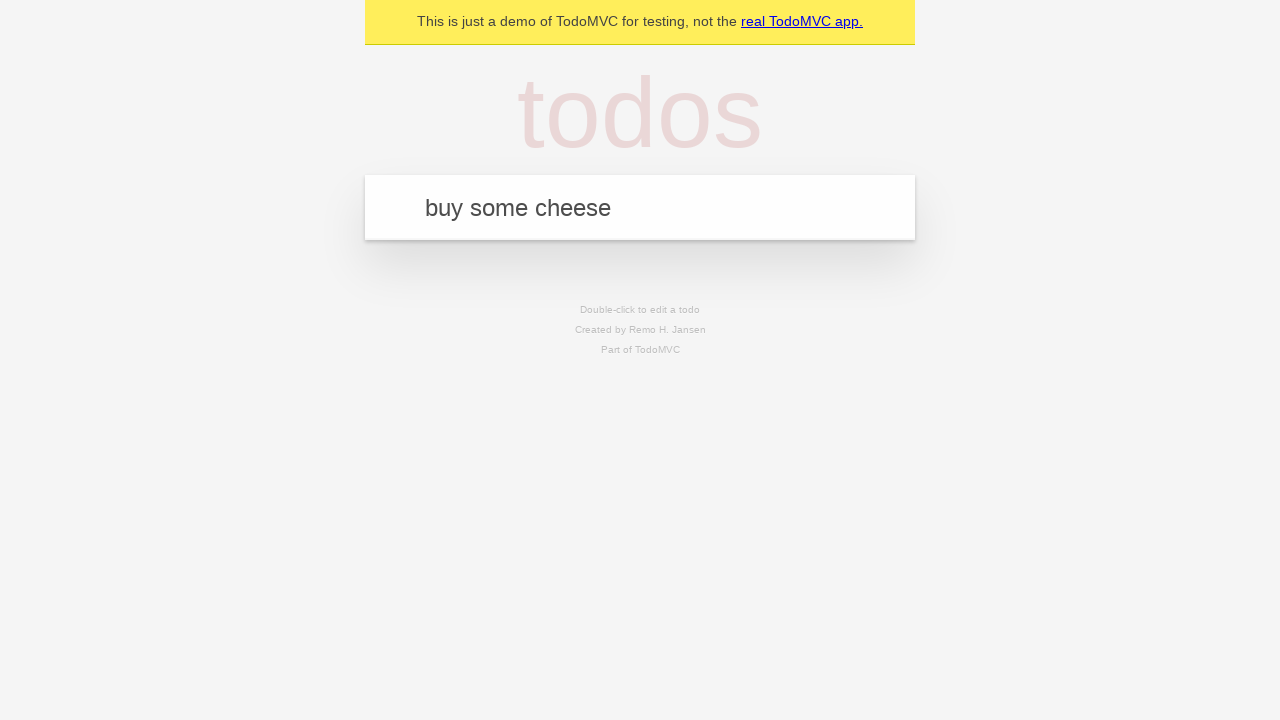

Pressed Enter to create todo 'buy some cheese' on internal:attr=[placeholder="What needs to be done?"i]
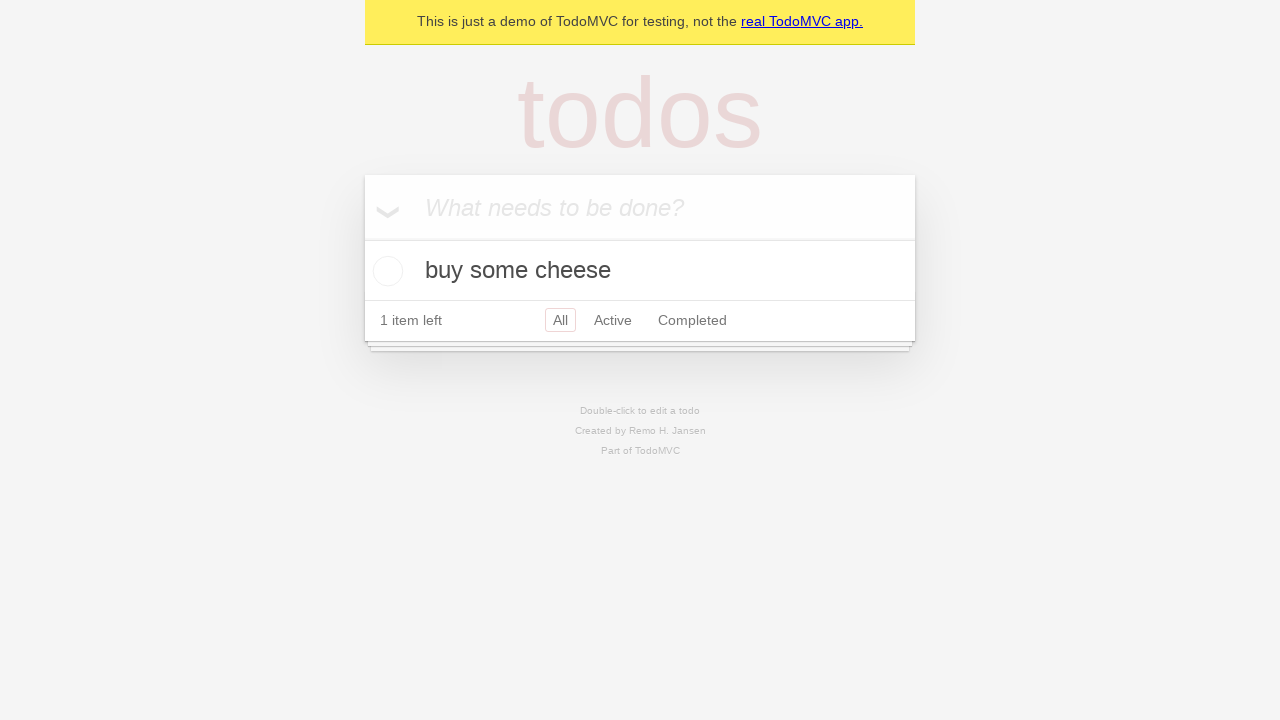

Filled todo input with 'feed the cat' on internal:attr=[placeholder="What needs to be done?"i]
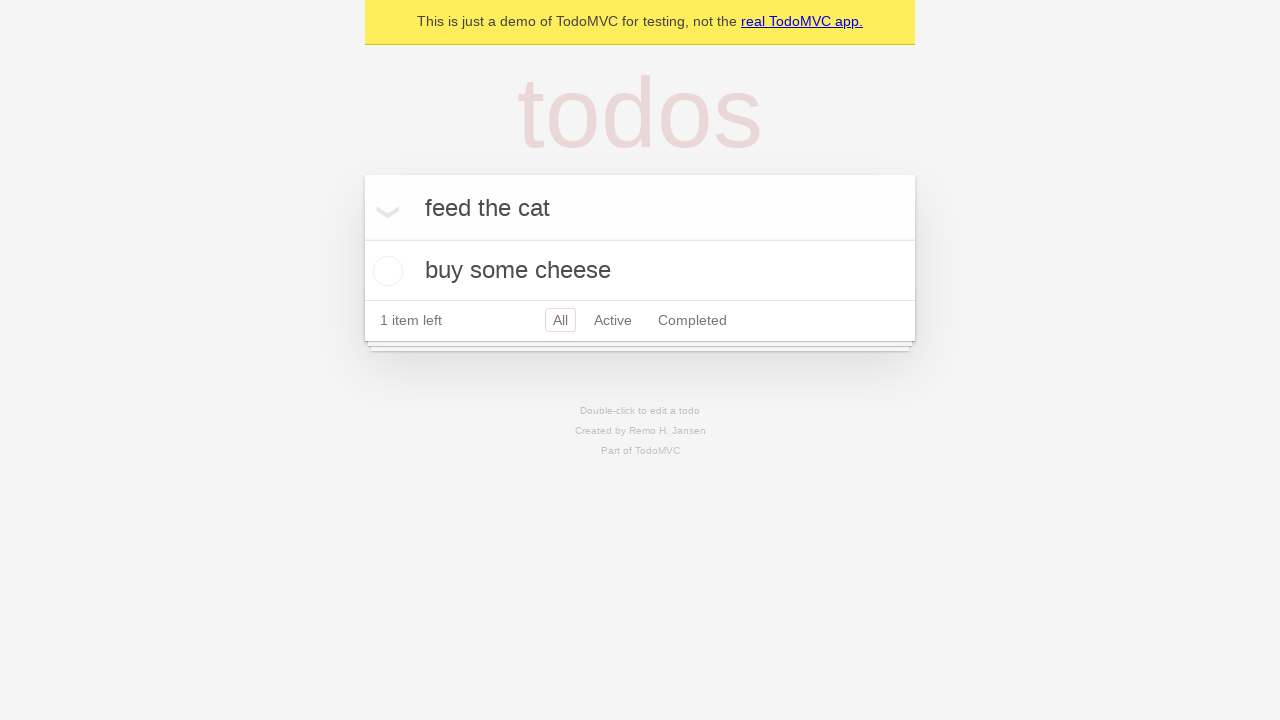

Pressed Enter to create todo 'feed the cat' on internal:attr=[placeholder="What needs to be done?"i]
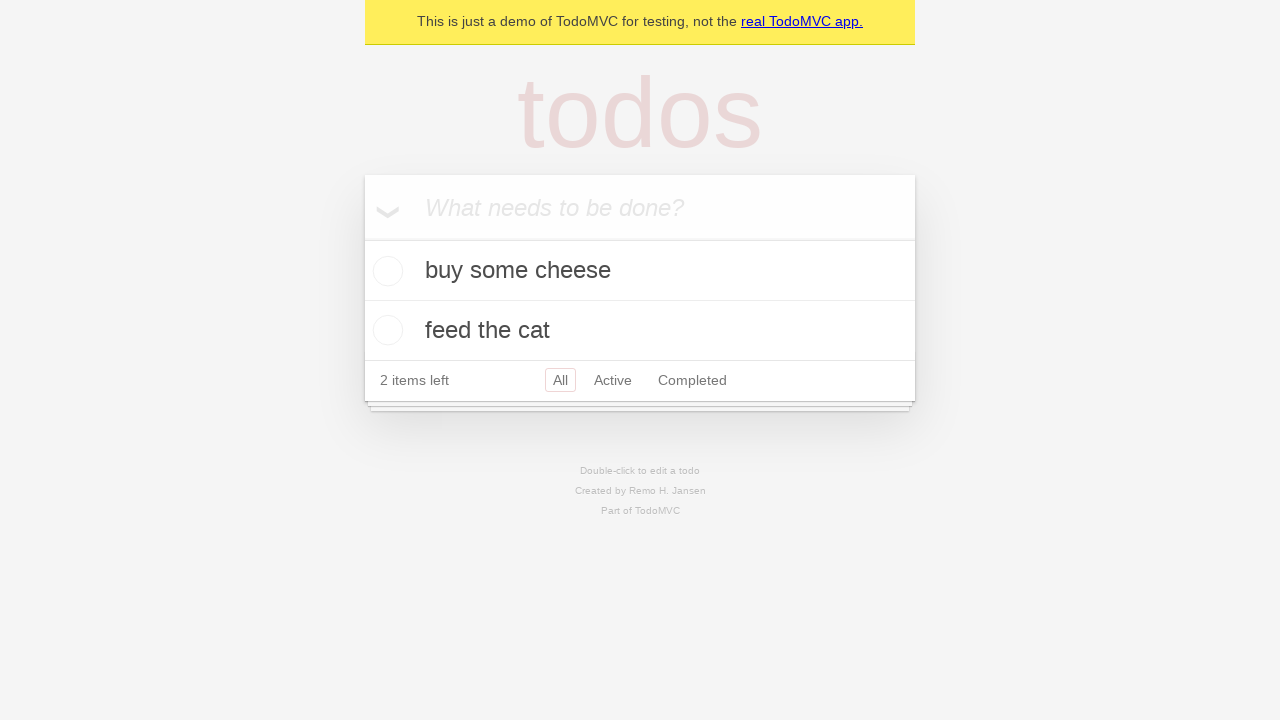

Filled todo input with 'book a doctors appointment' on internal:attr=[placeholder="What needs to be done?"i]
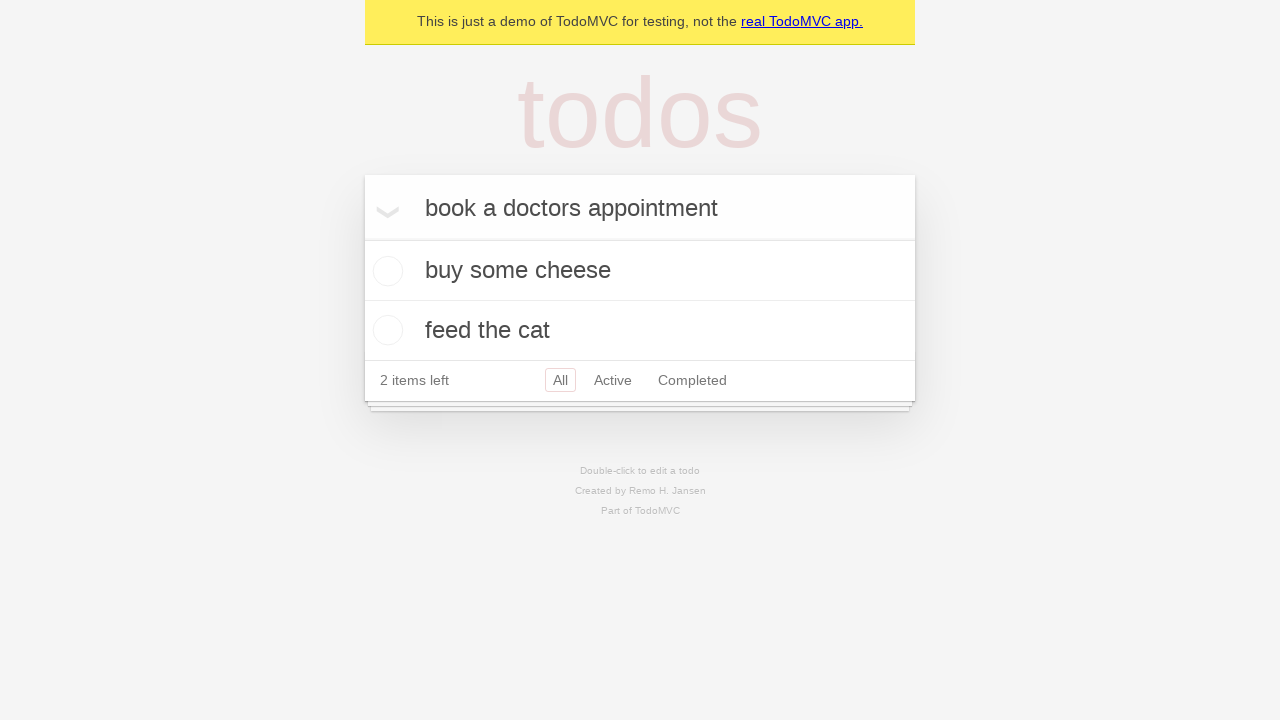

Pressed Enter to create todo 'book a doctors appointment' on internal:attr=[placeholder="What needs to be done?"i]
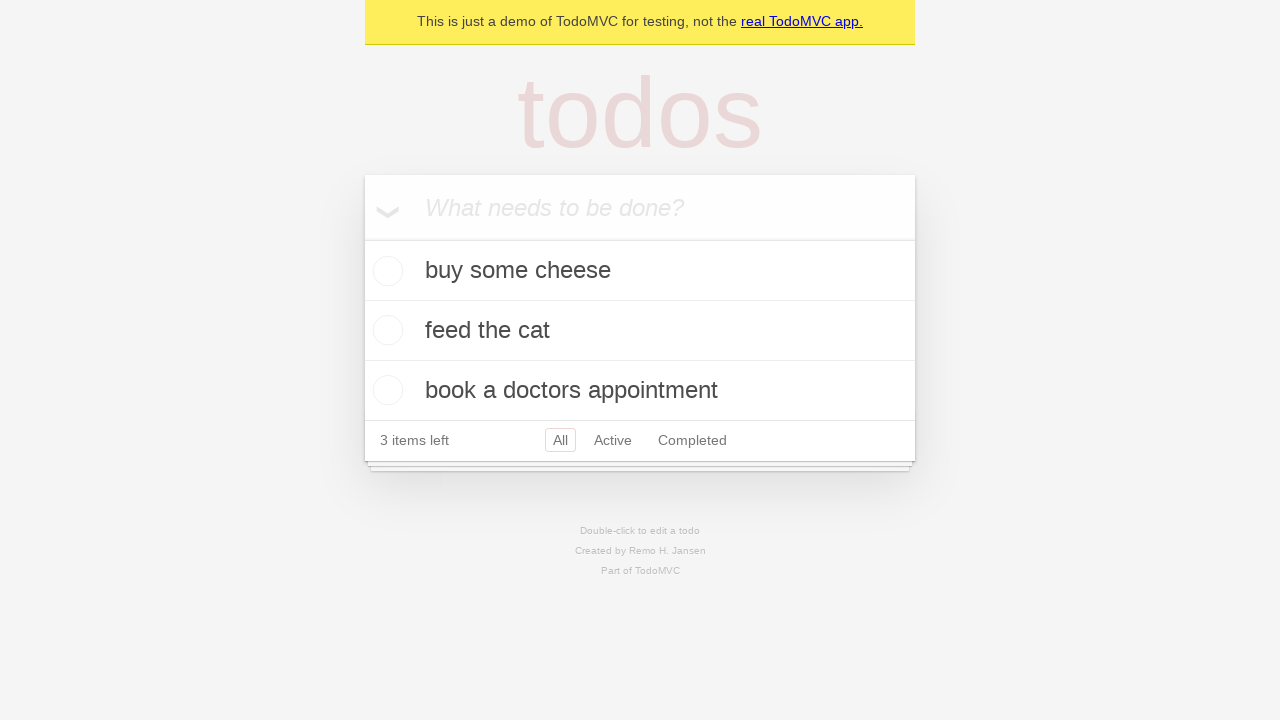

Double-clicked second todo item to enter edit mode at (640, 331) on internal:testid=[data-testid="todo-item"s] >> nth=1
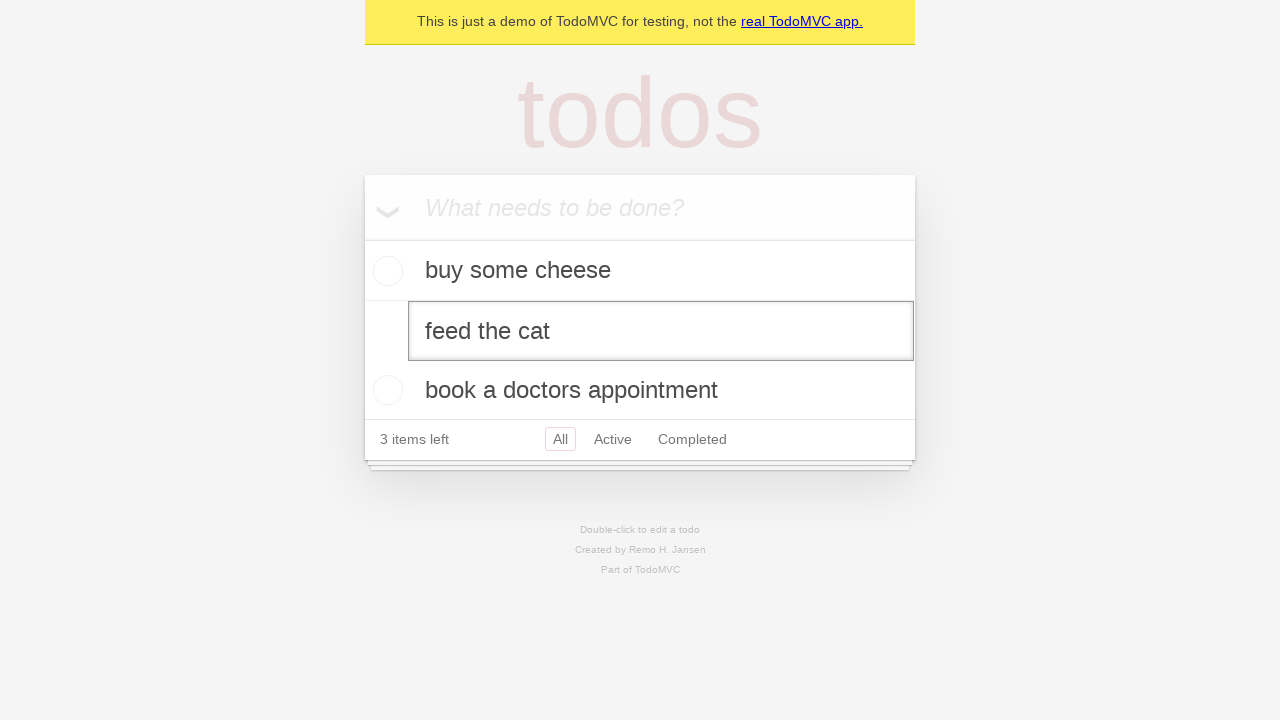

Cleared the text in the edit field on internal:testid=[data-testid="todo-item"s] >> nth=1 >> internal:role=textbox[nam
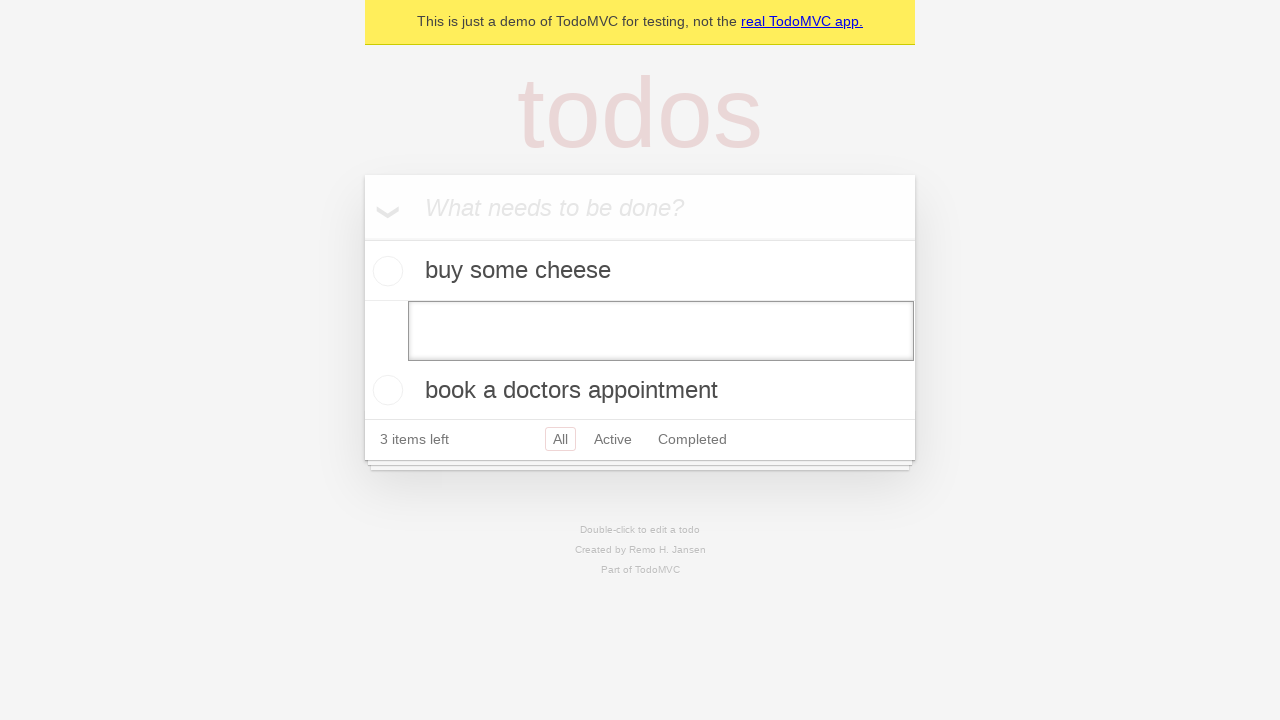

Pressed Enter to confirm deletion of empty todo item on internal:testid=[data-testid="todo-item"s] >> nth=1 >> internal:role=textbox[nam
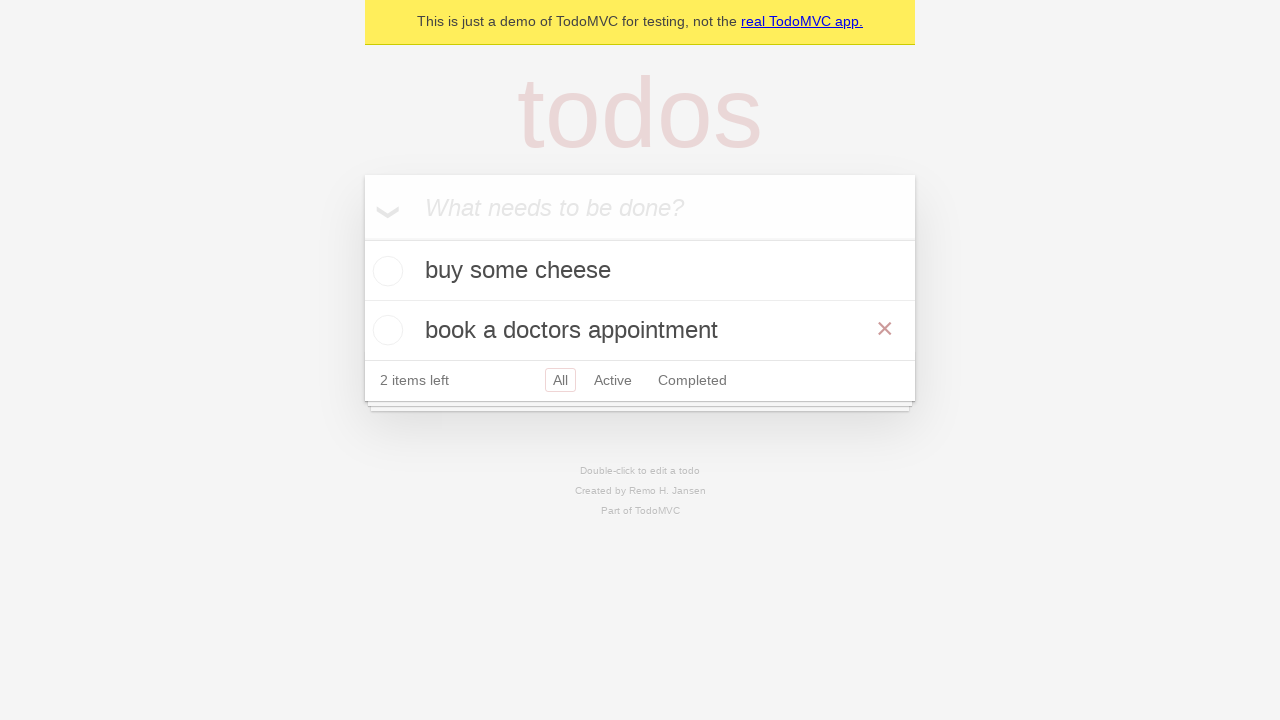

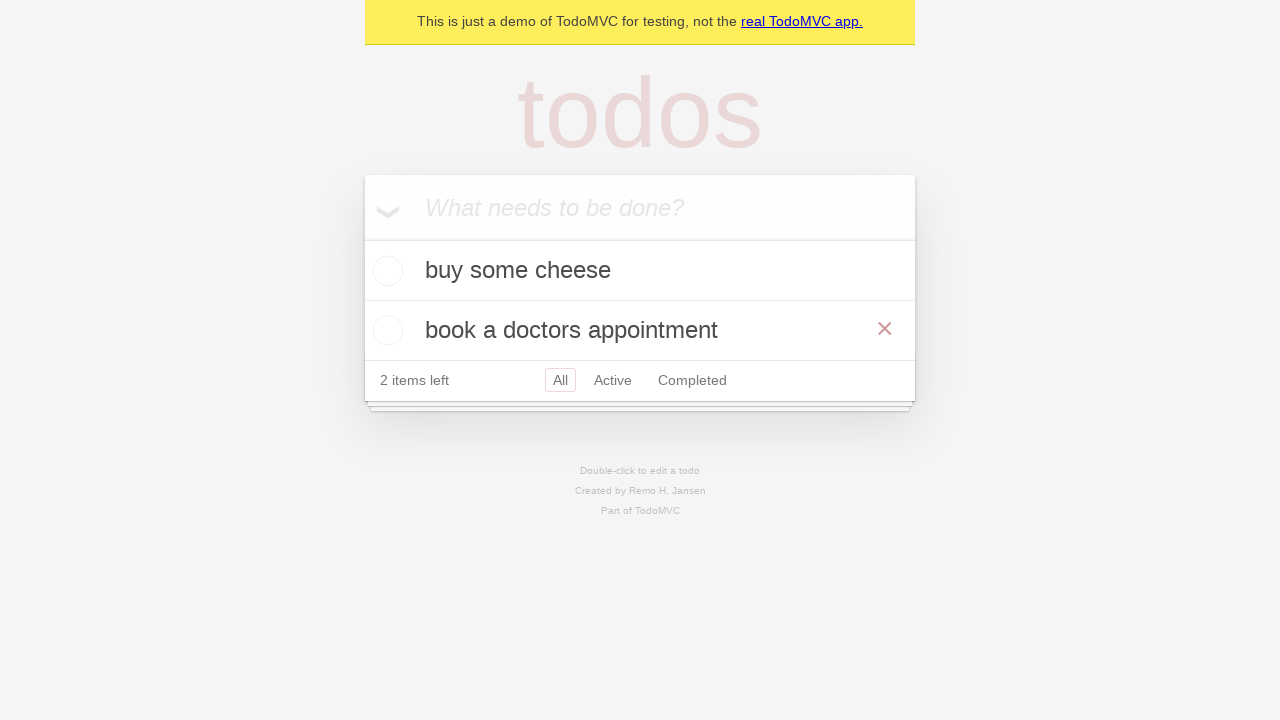